Tests the search functionality on homes.co.nz by searching for "Auckland", selecting the matching result from autocomplete dropdown, and verifying the search results page displays Auckland results.

Starting URL: https://www.homes.co.nz

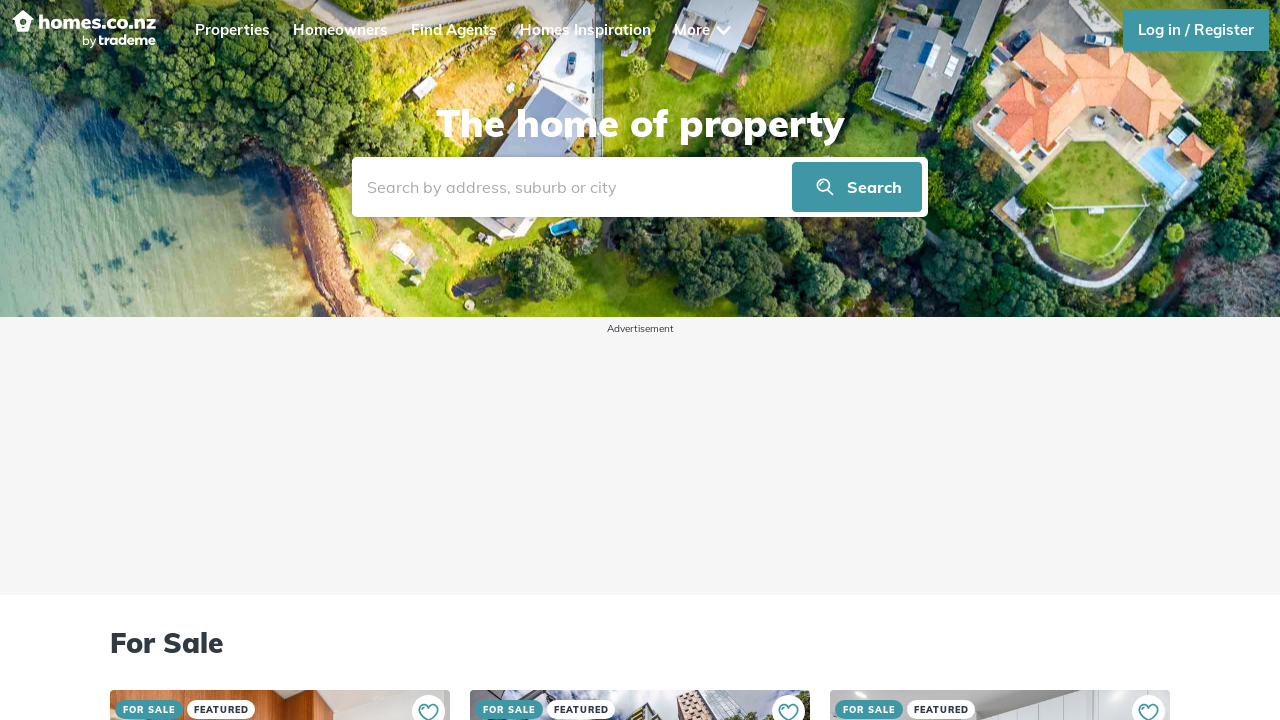

Filled search box with 'Auckland' on #autocomplete-search
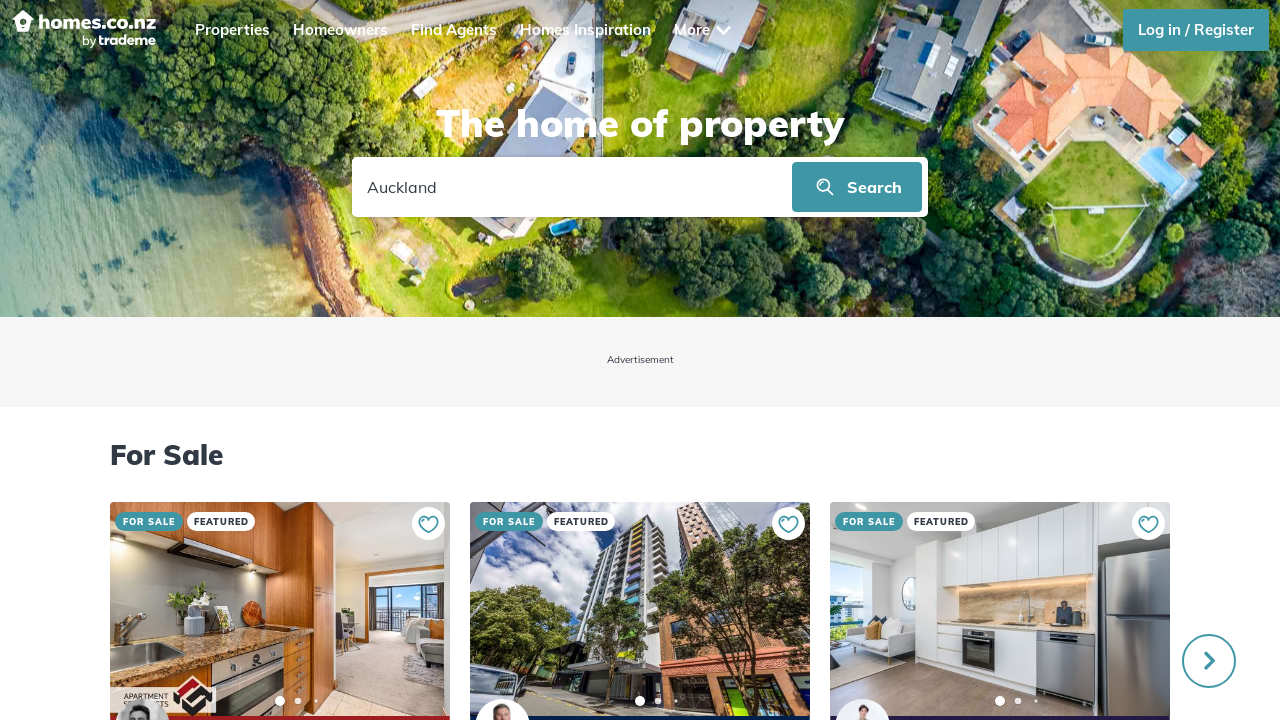

Autocomplete dropdown appeared with address results
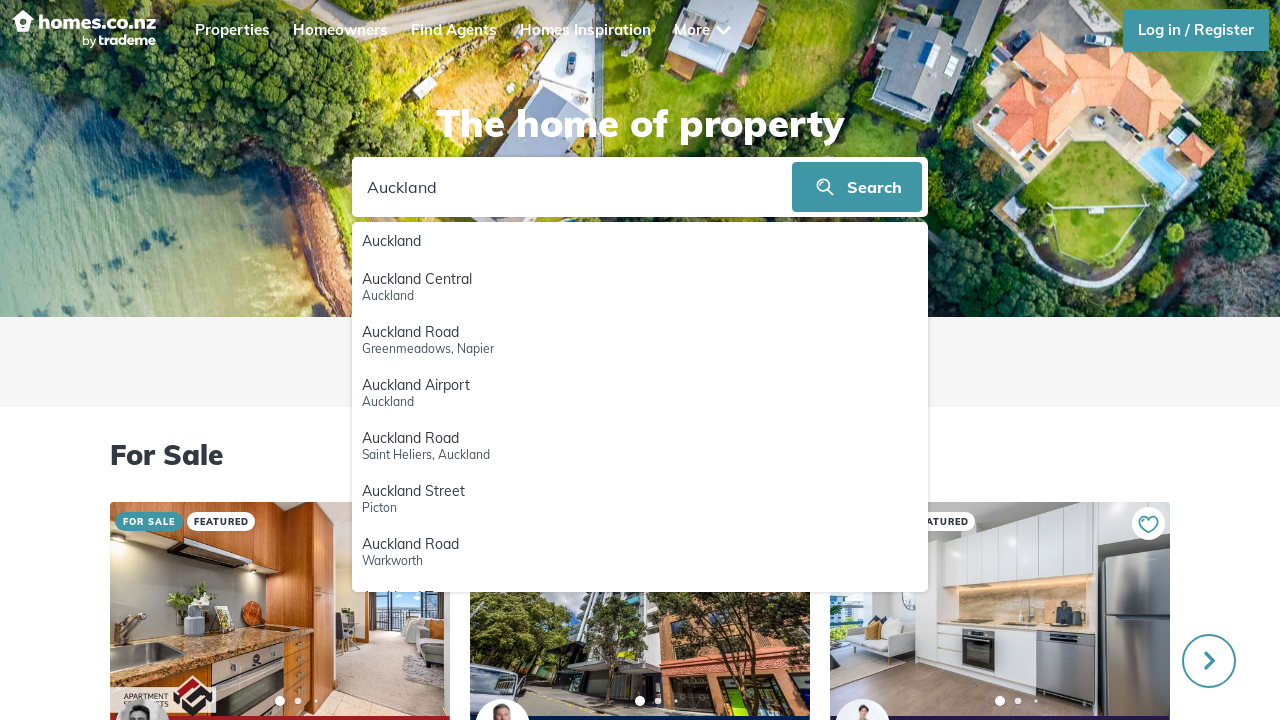

Selected 'Auckland' from autocomplete dropdown at (640, 241) on div.addressResult:has-text('Auckland')
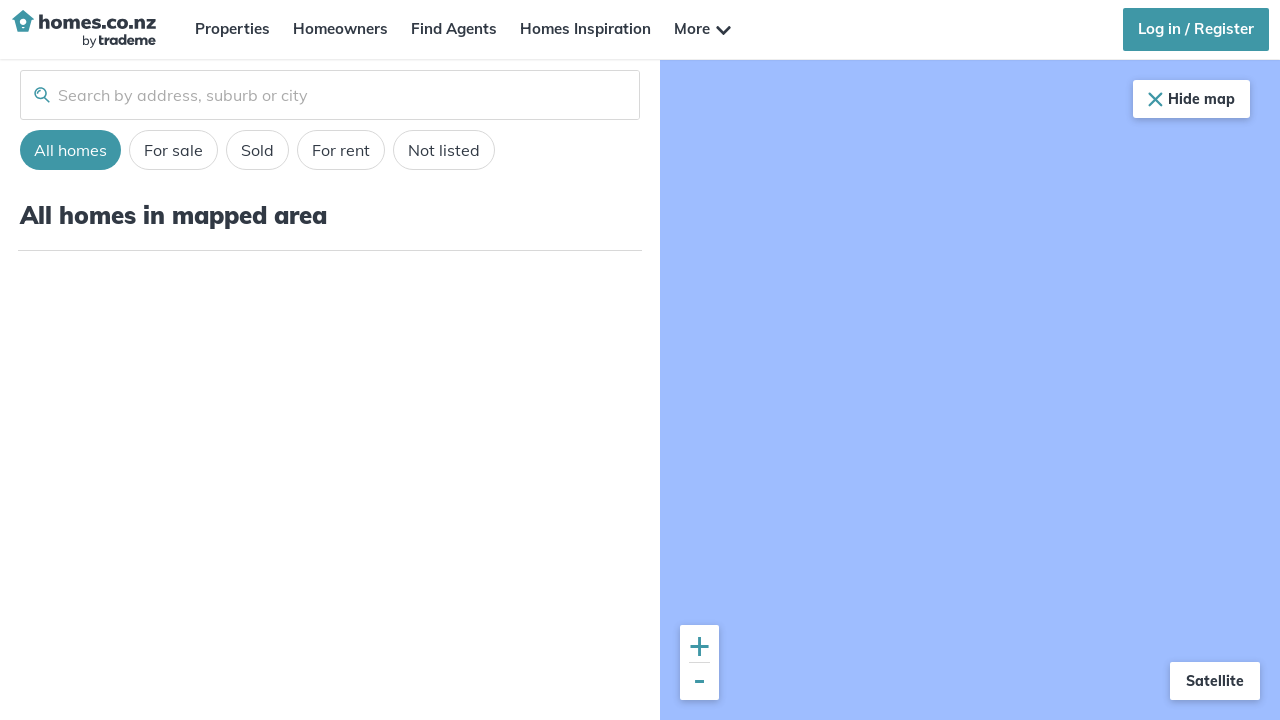

Search results page loaded with Auckland results header visible
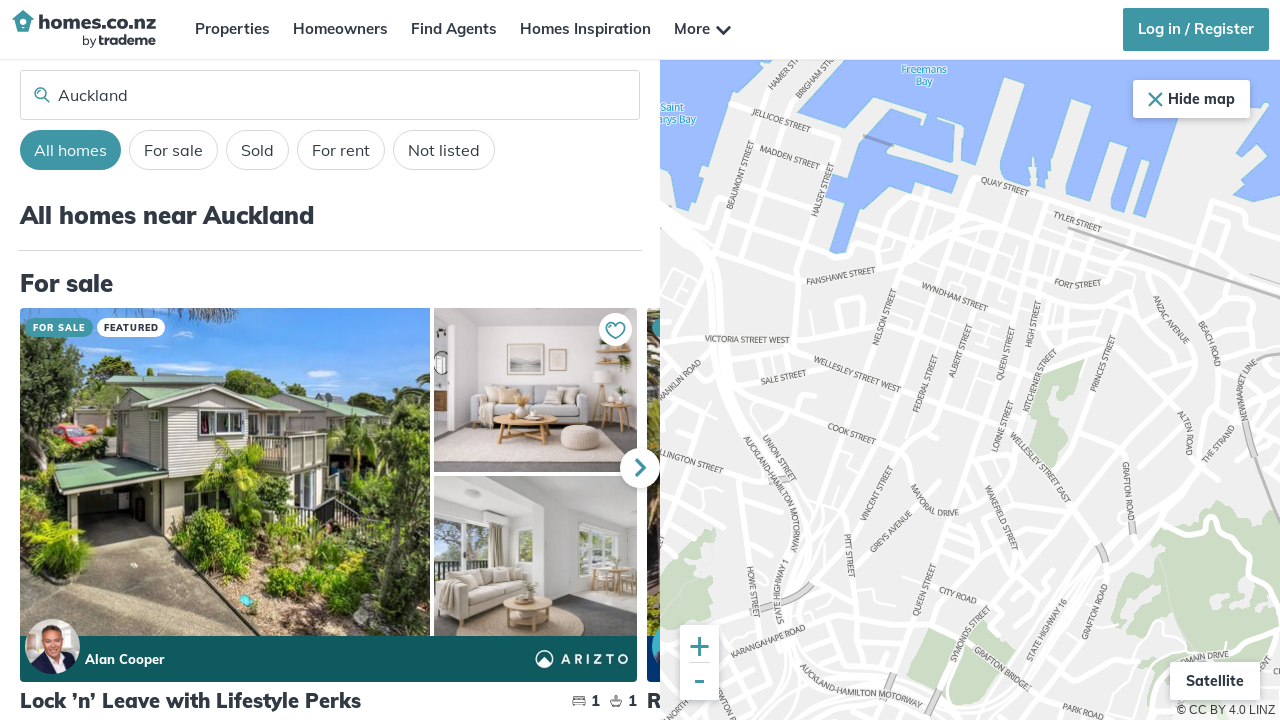

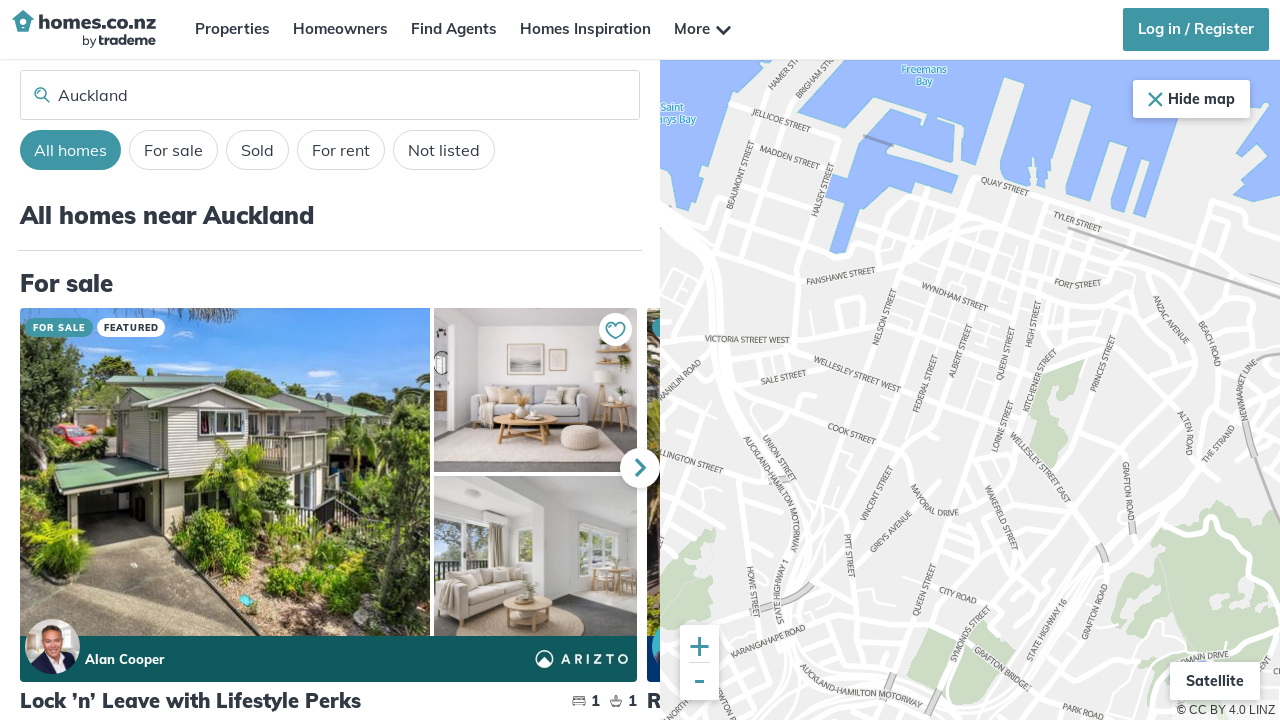